Clicks the "Yes" radio button and then checks if it's already selected before attempting another click

Starting URL: https://demoqa.com/radio-button

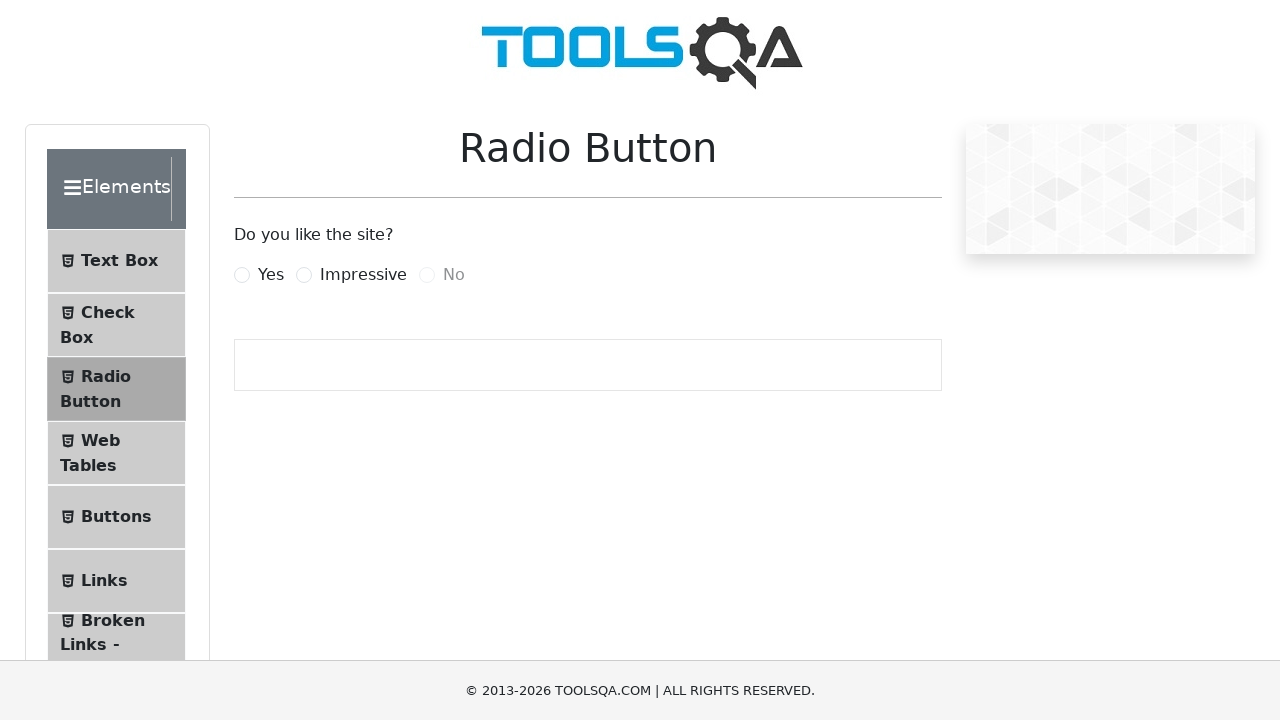

Clicked the 'Yes' radio button label at (271, 275) on xpath=//*[@id='yesRadio']/following-sibling::label
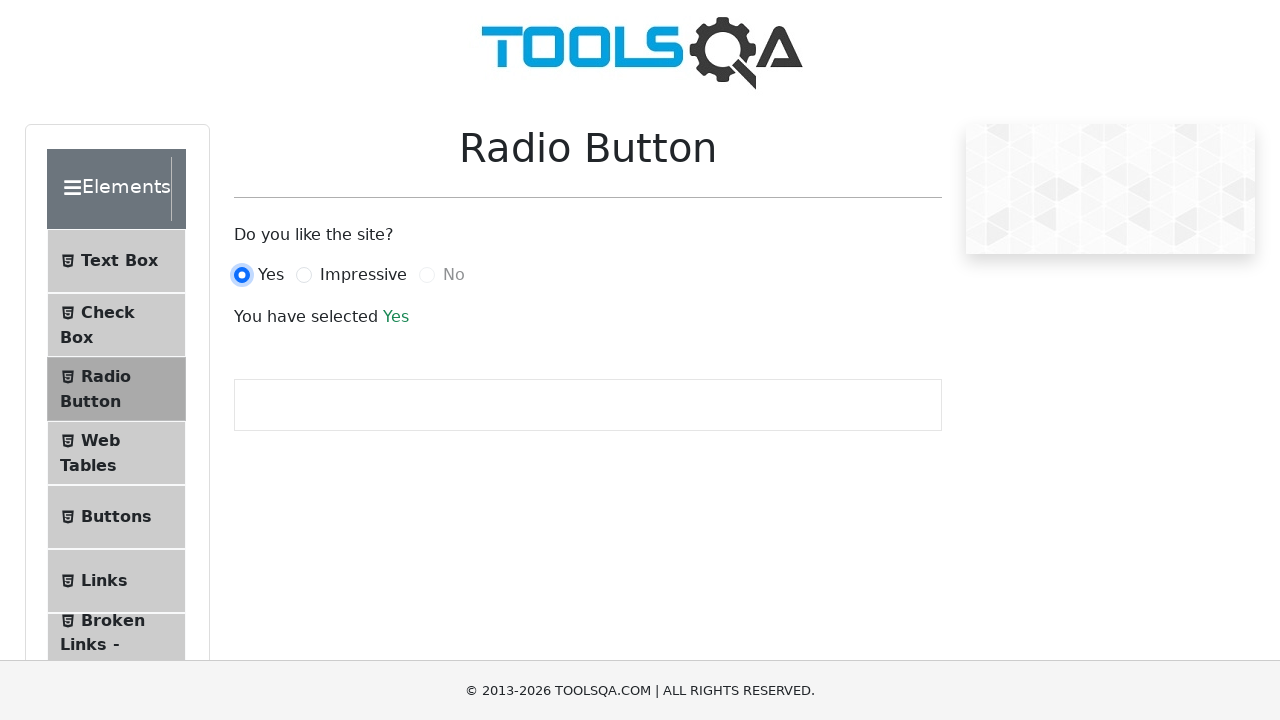

Verified that the 'Yes' radio button is already selected
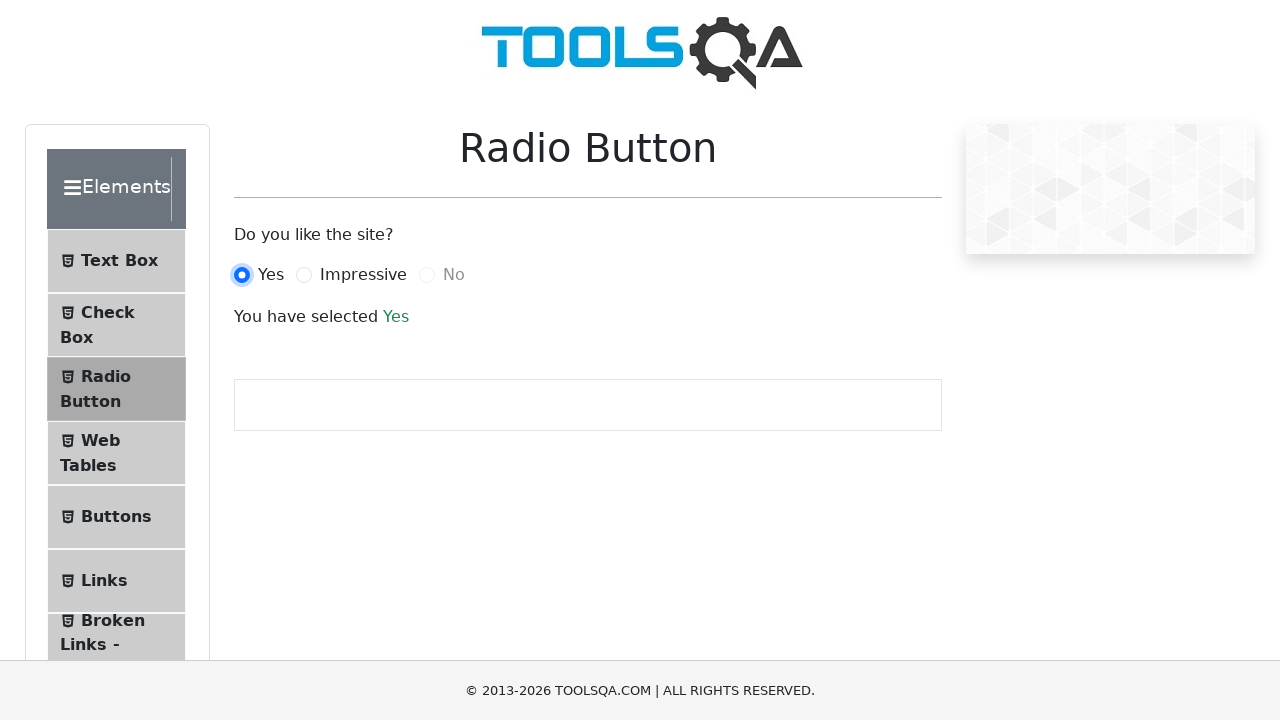

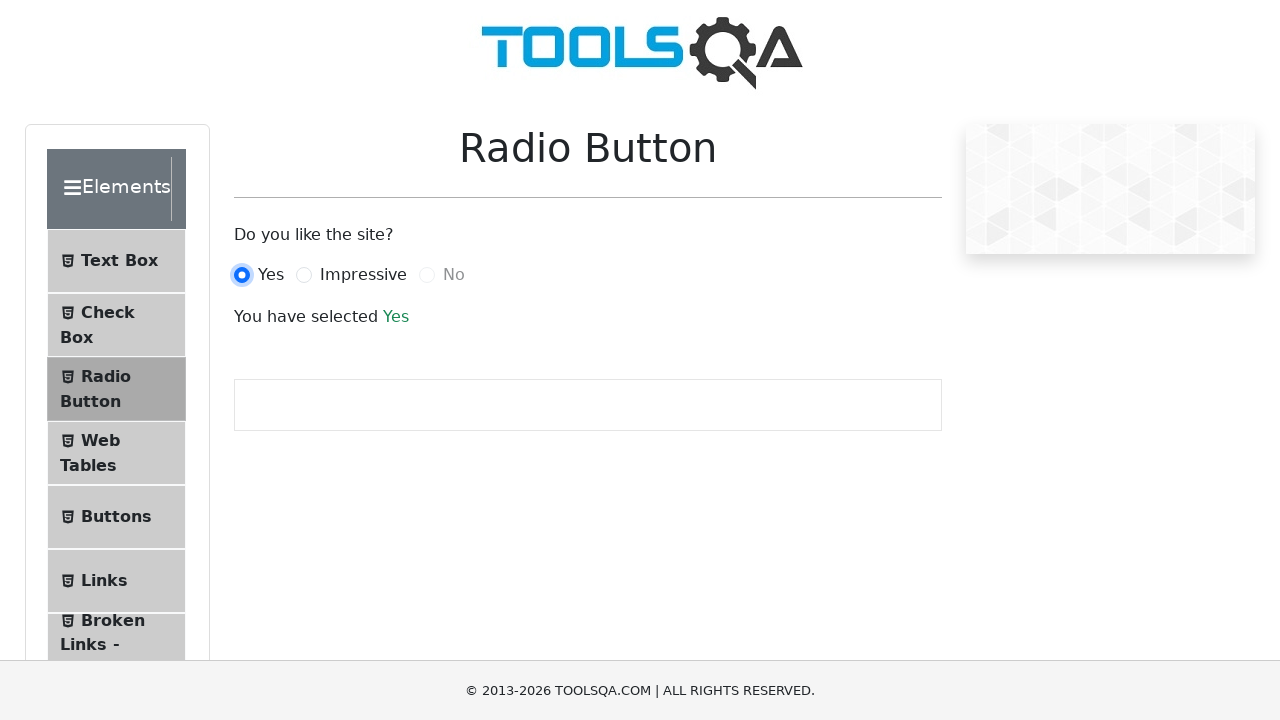